Tests a slow calculator by entering a delay value, performing a calculation (7+8), and verifying the result equals 15

Starting URL: https://bonigarcia.dev/selenium-webdriver-java/slow-calculator.html

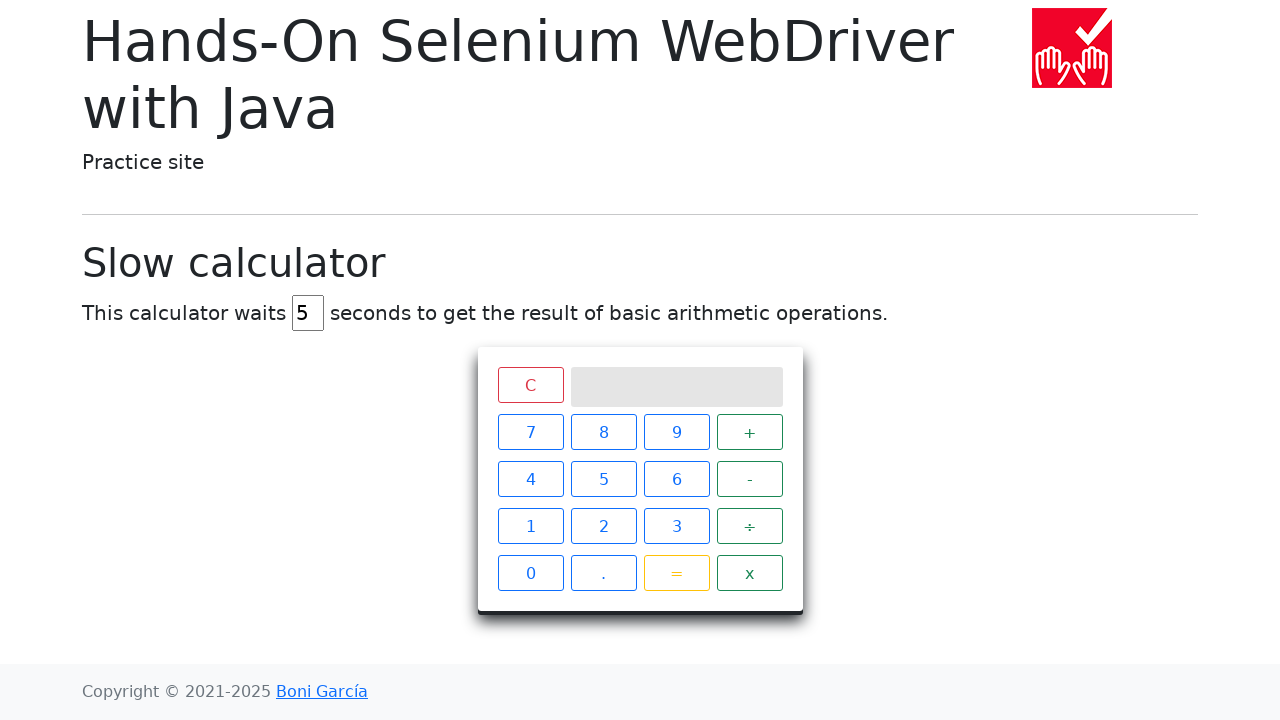

Cleared the delay input field on #delay
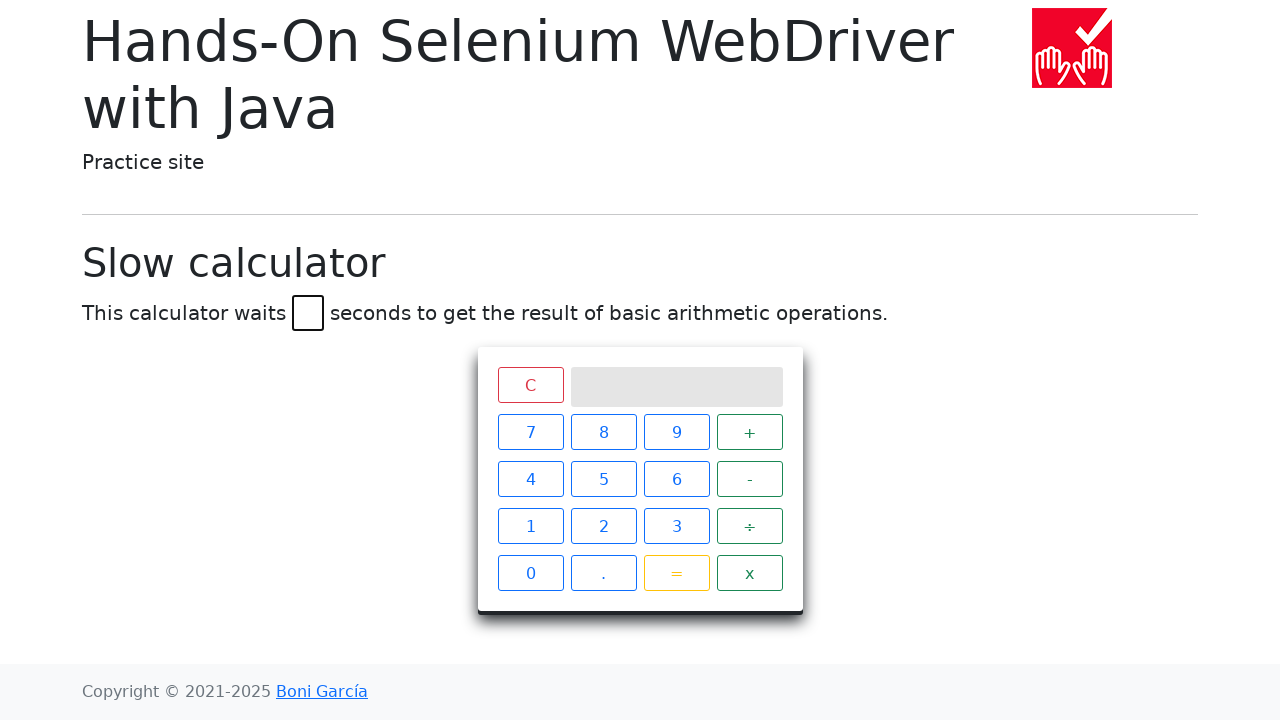

Filled delay input field with 45 seconds on #delay
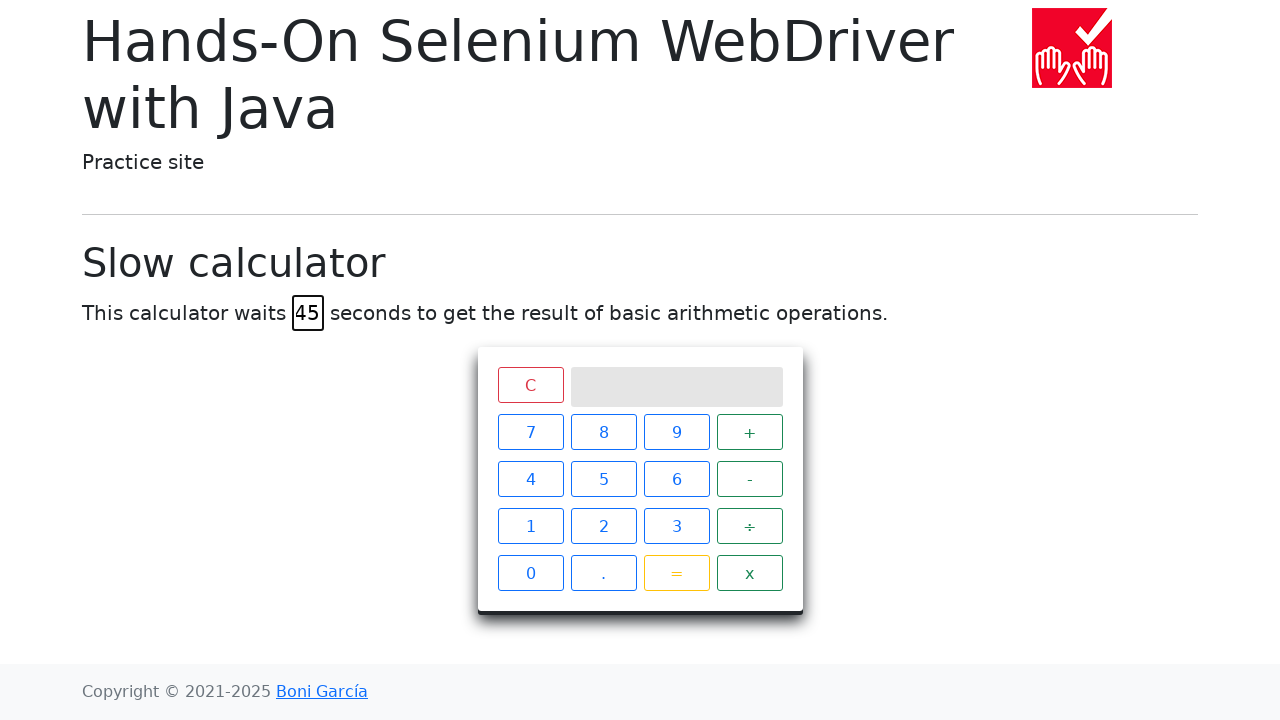

Clicked number 7 at (530, 432) on .btn.btn-outline-primary:nth-child(1)
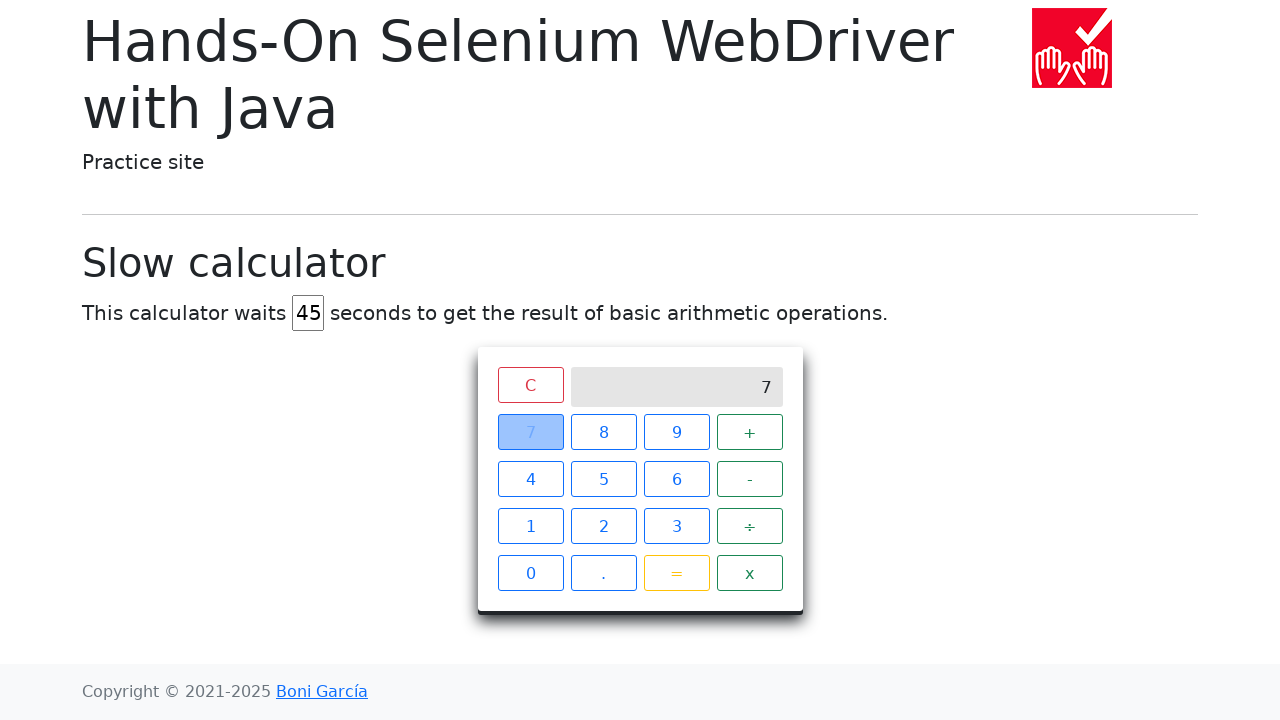

Clicked plus operator at (750, 432) on .operator.btn.btn-outline-success
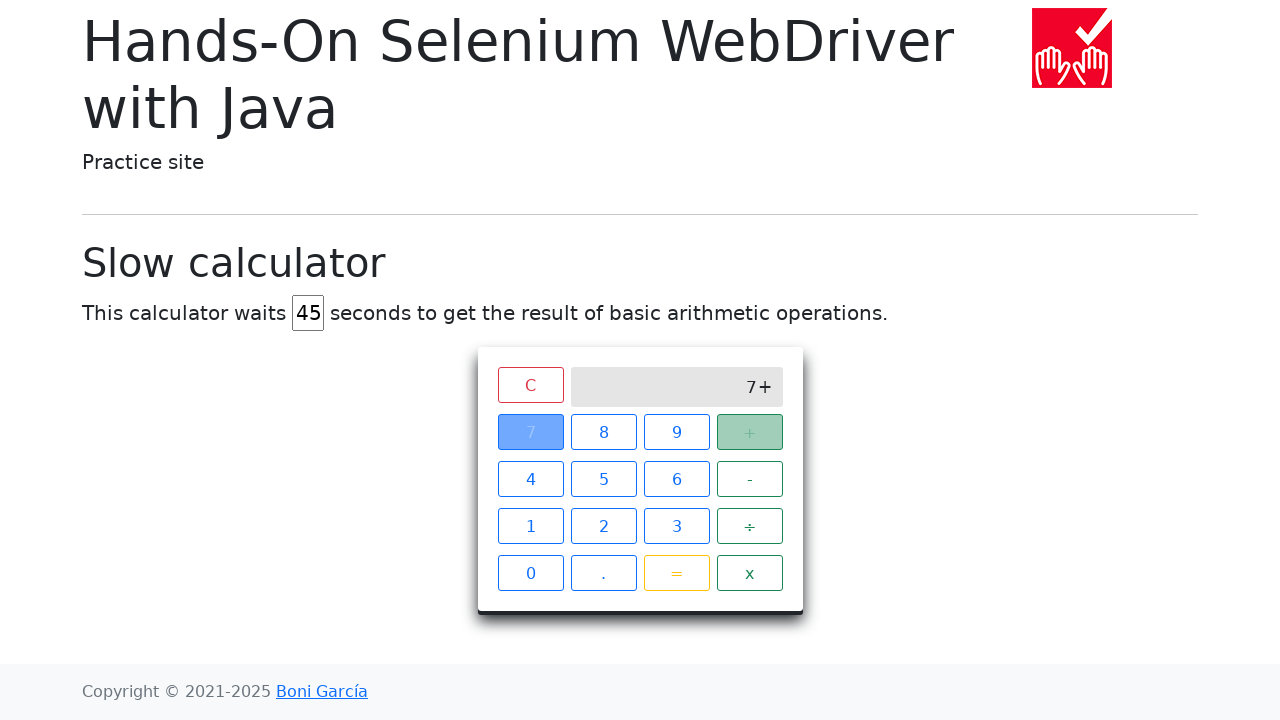

Clicked number 8 at (604, 432) on .btn.btn-outline-primary:nth-child(2)
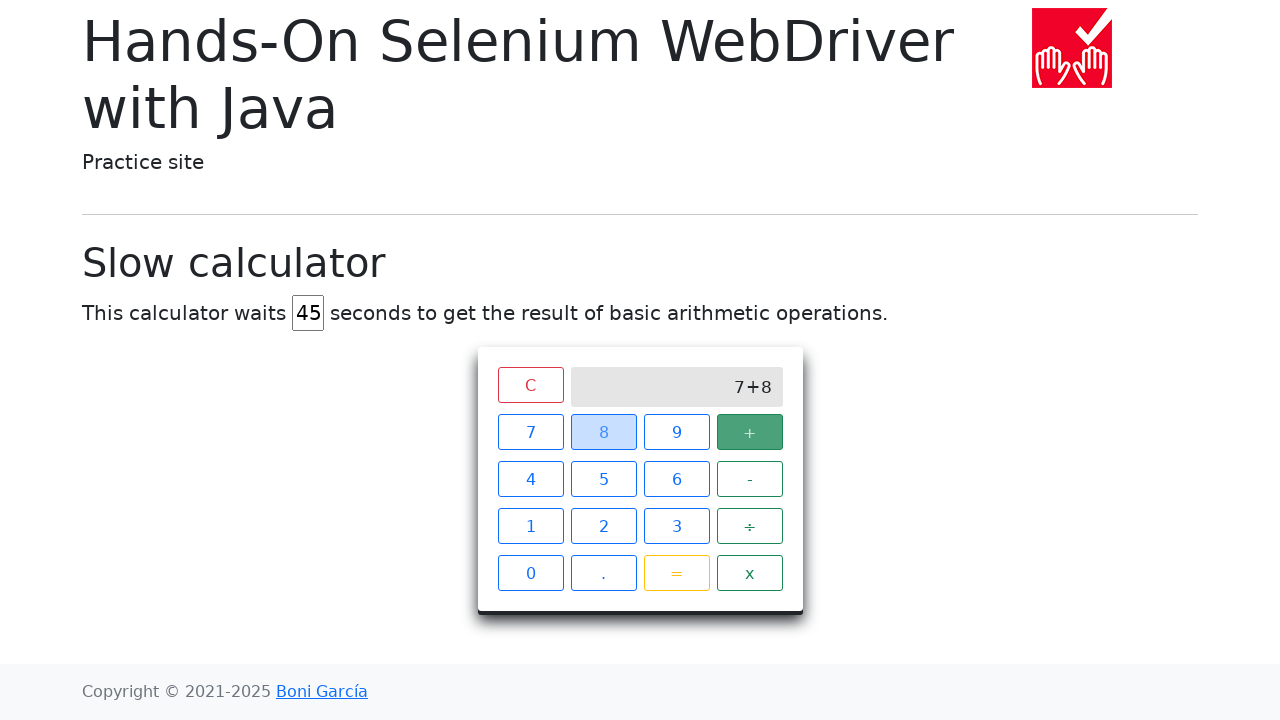

Clicked equals button at (676, 573) on .btn.btn-outline-warning
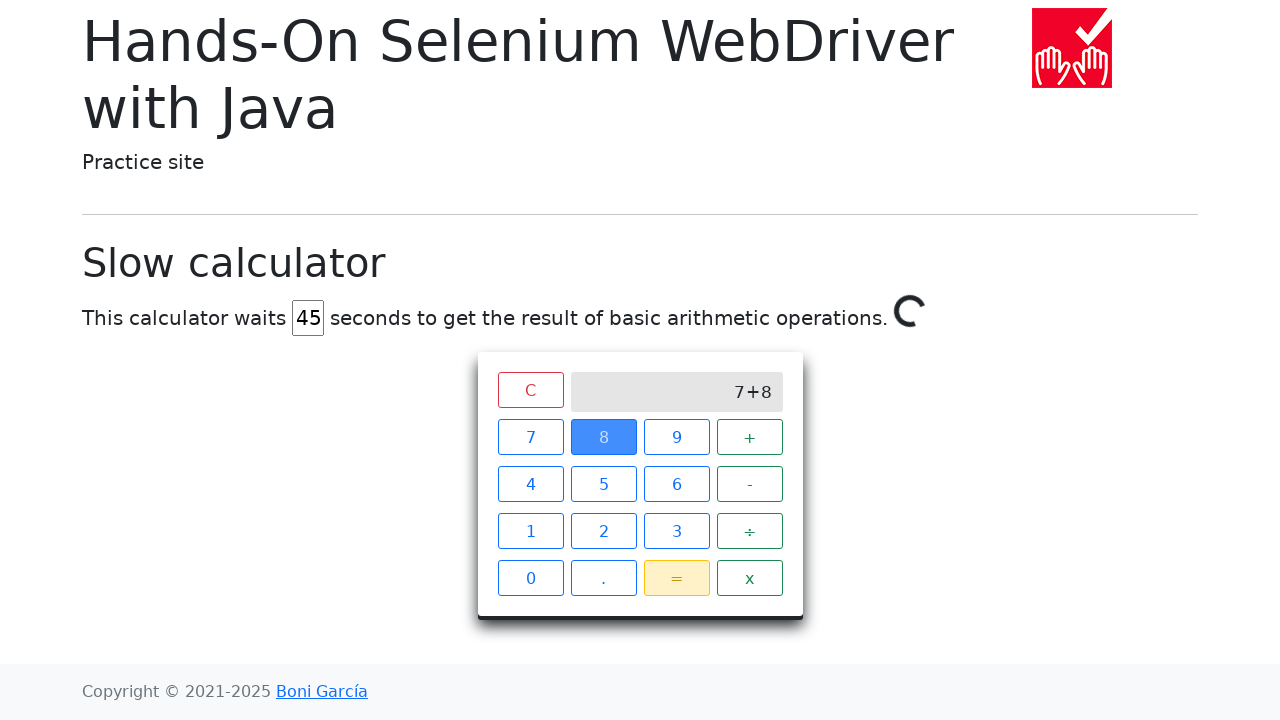

Verified calculation result equals 15 after waiting for slow calculator to complete
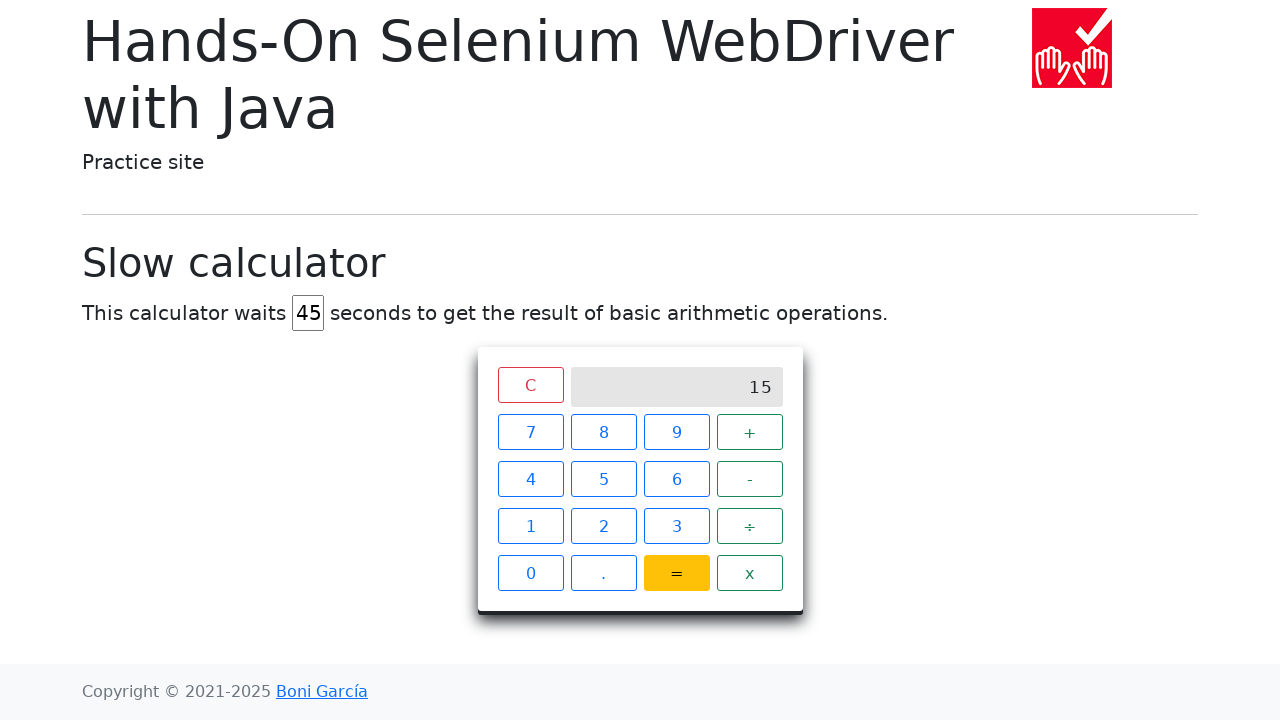

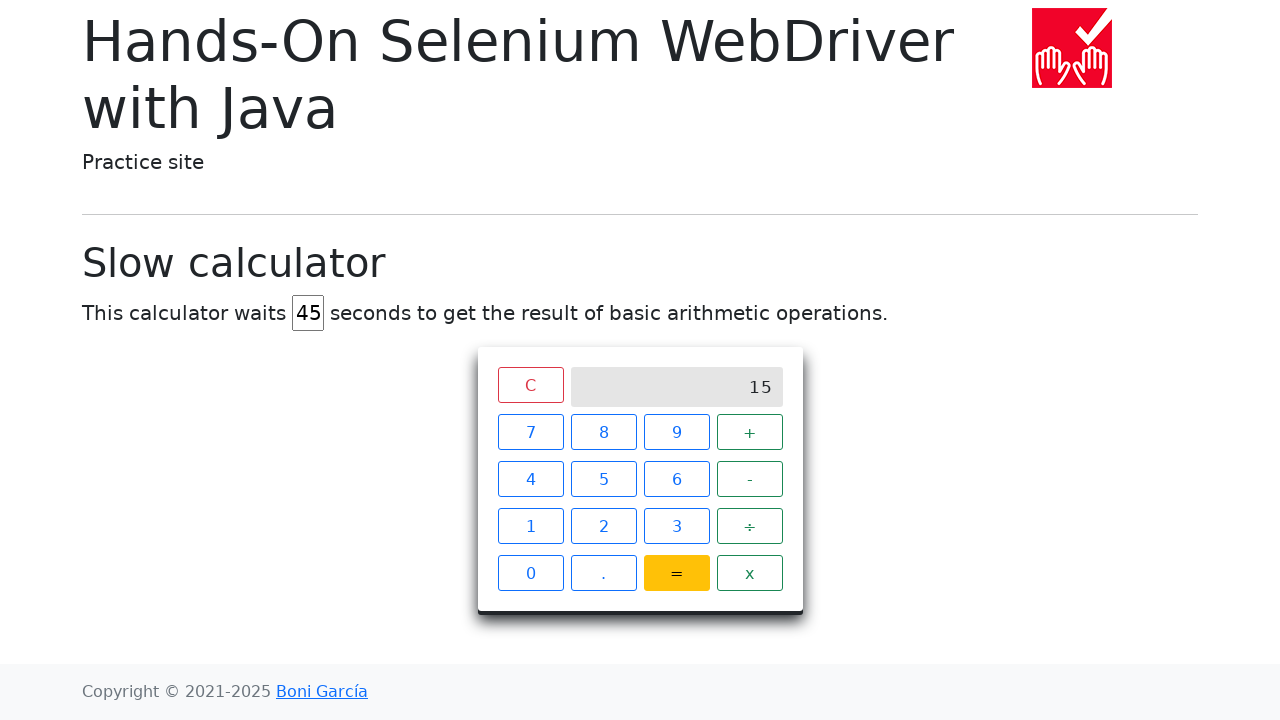